Tests the text box form on demoqa.com by filling in form fields (full name, email, current address, permanent address) and clicking the submit button to verify form submission works correctly.

Starting URL: https://demoqa.com/text-box

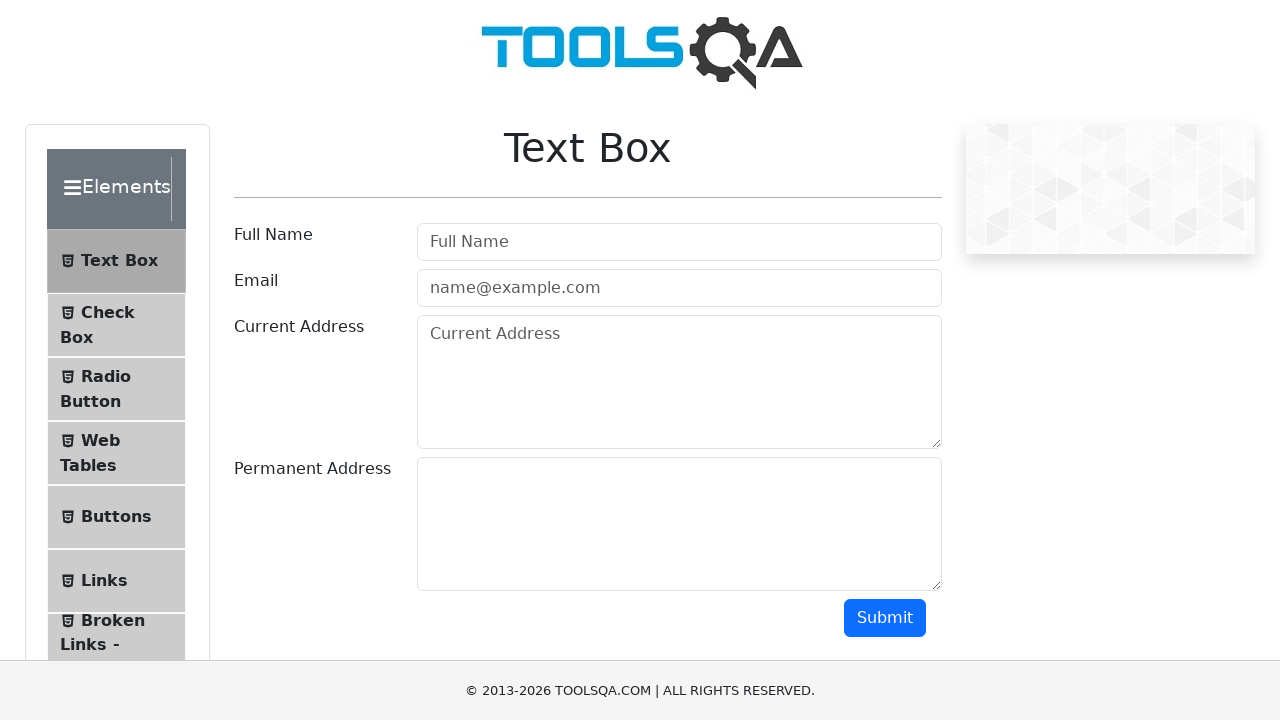

Filled userName field with 'John Anderson' on #userName
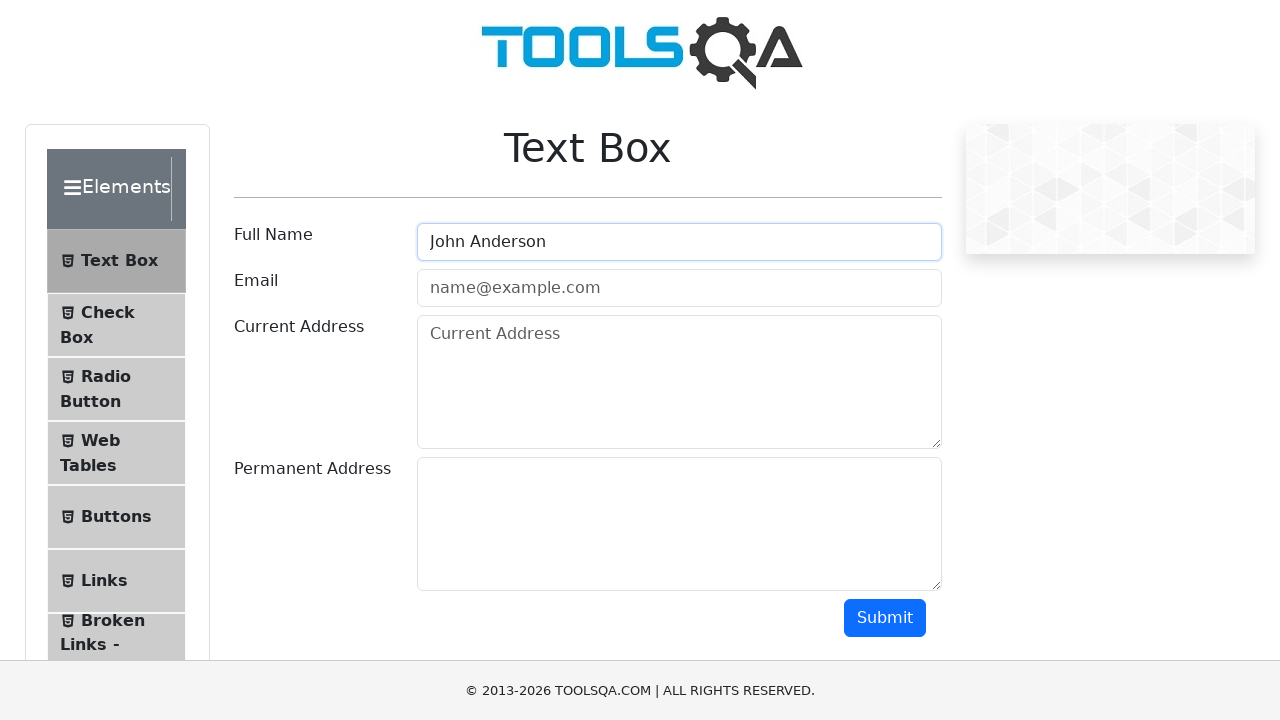

Filled userEmail field with 'john.anderson@testmail.com' on #userEmail
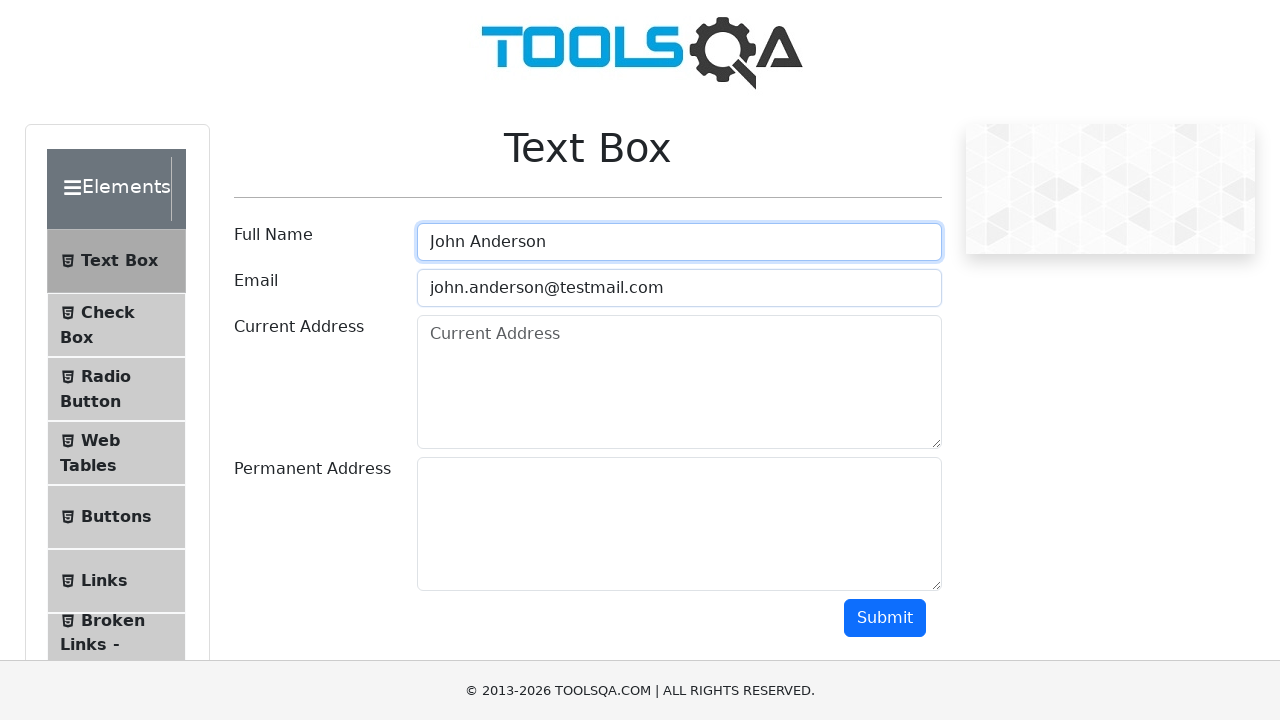

Filled currentAddress field with '123 Main Street, New York, NY 10001' on #currentAddress
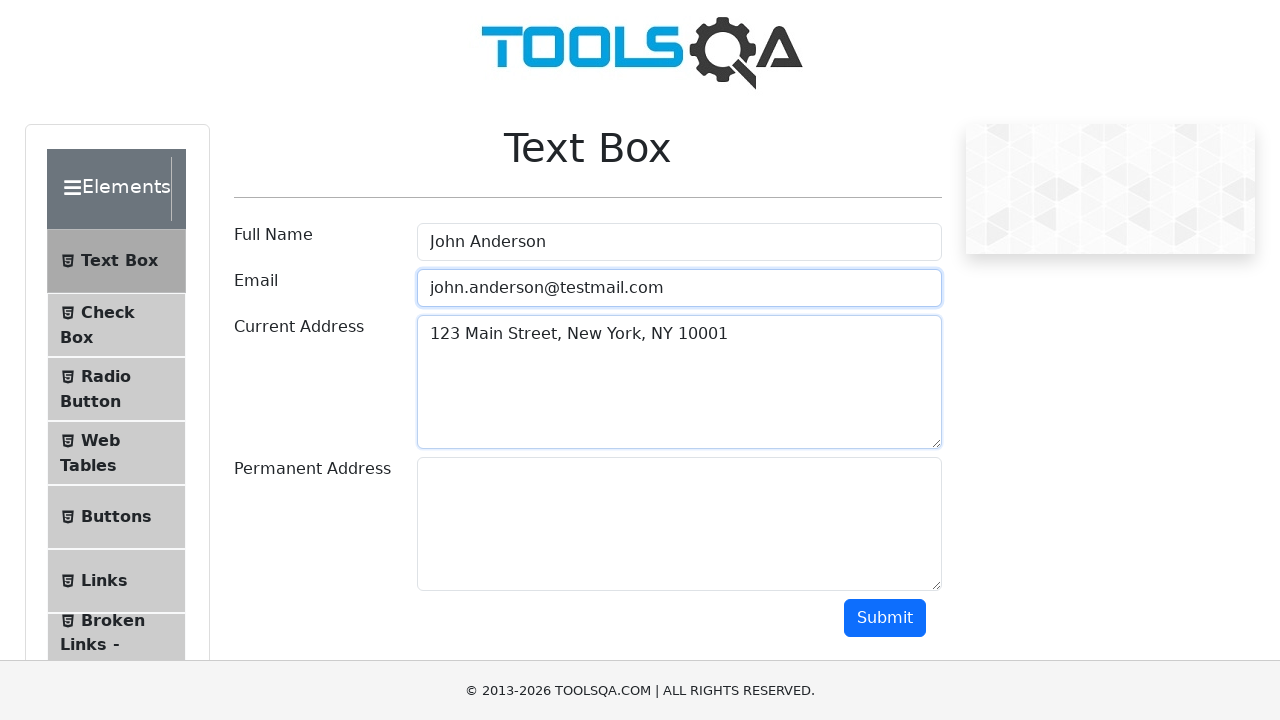

Filled permanentAddress field with '456 Oak Avenue, Los Angeles, CA 90001' on #permanentAddress
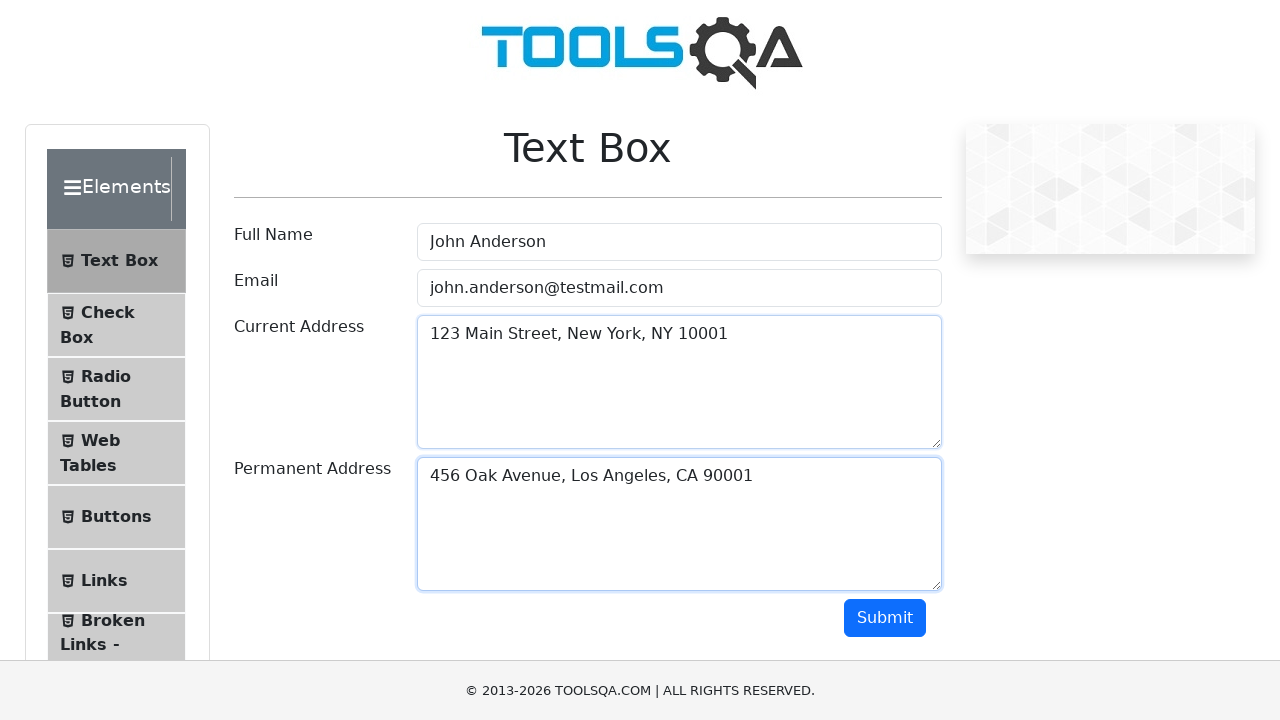

Clicked submit button to submit form at (885, 618) on #submit
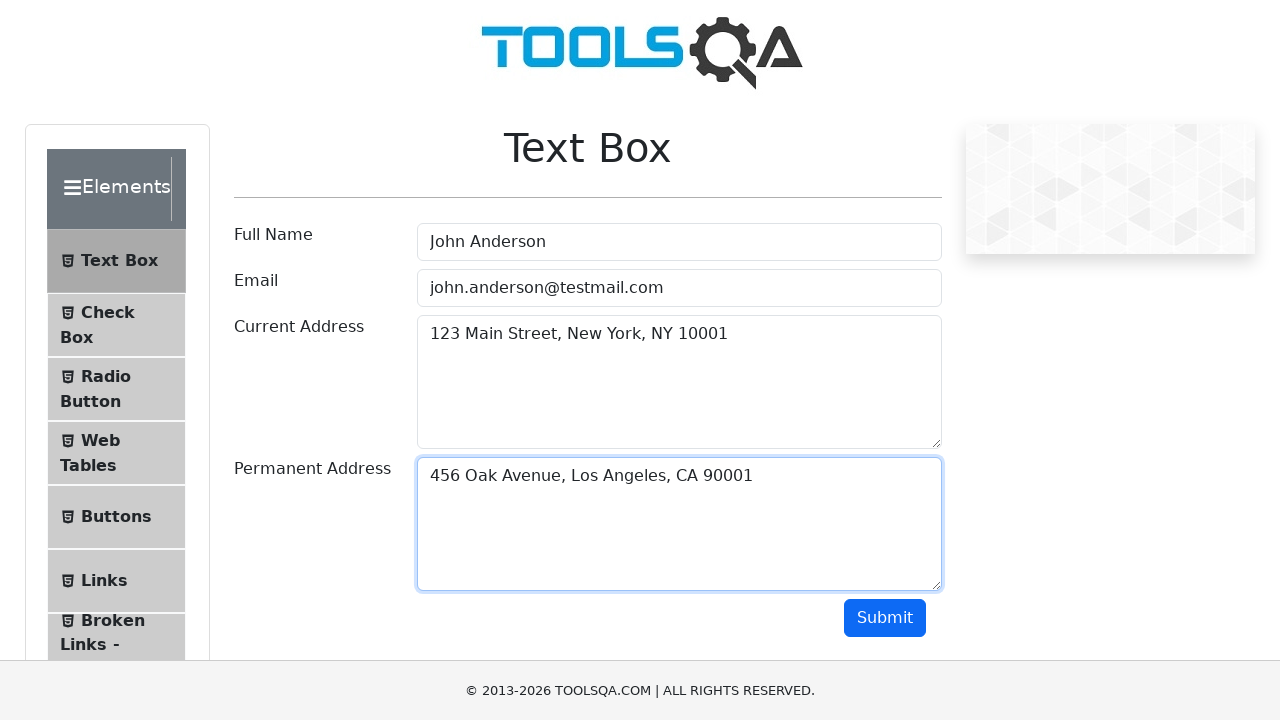

Form submission output appeared confirming successful submission
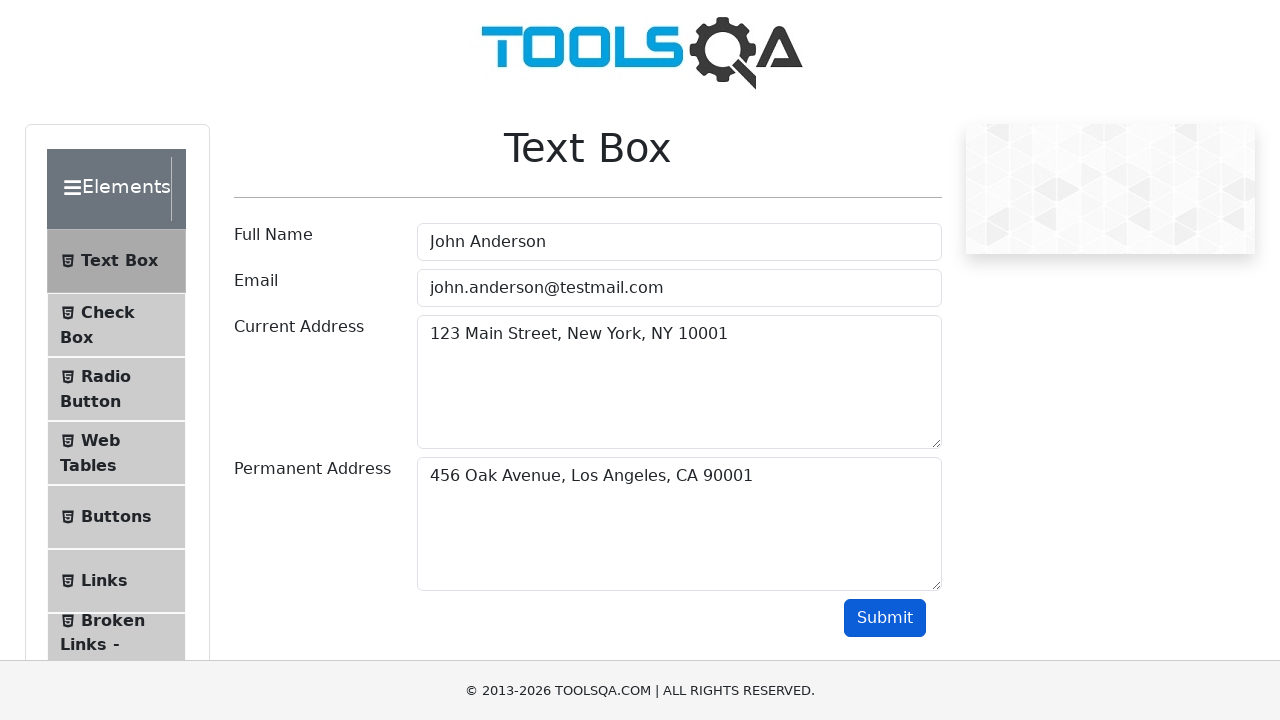

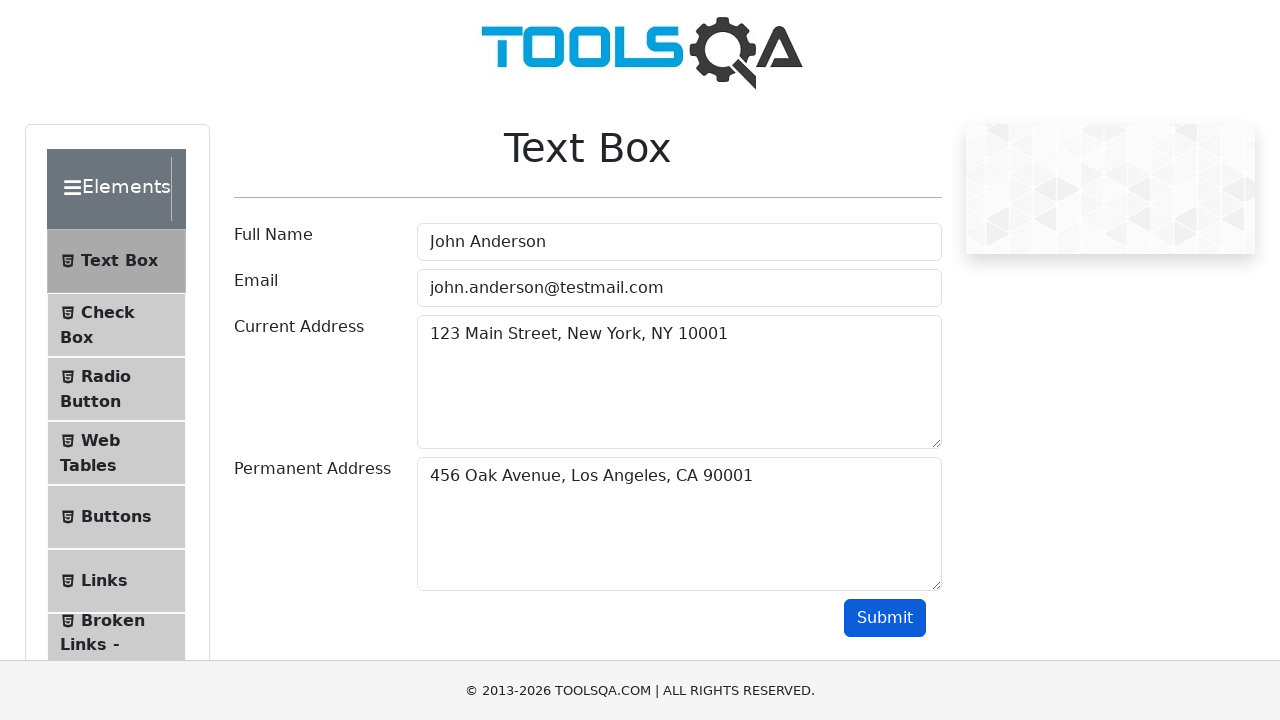